Tests the "Get started" link by clicking it and verifying the Installation heading appears

Starting URL: https://playwright.dev/

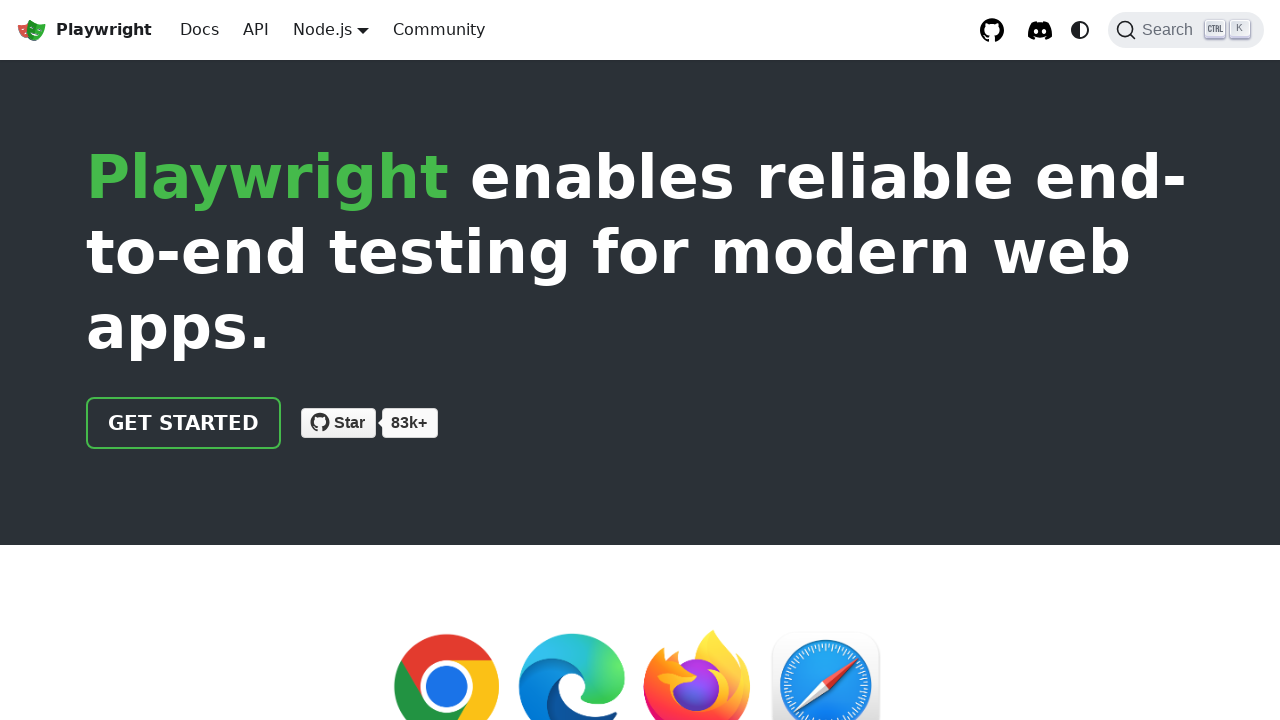

Clicked the 'Get started' link at (184, 423) on internal:role=link[name="Get started"i]
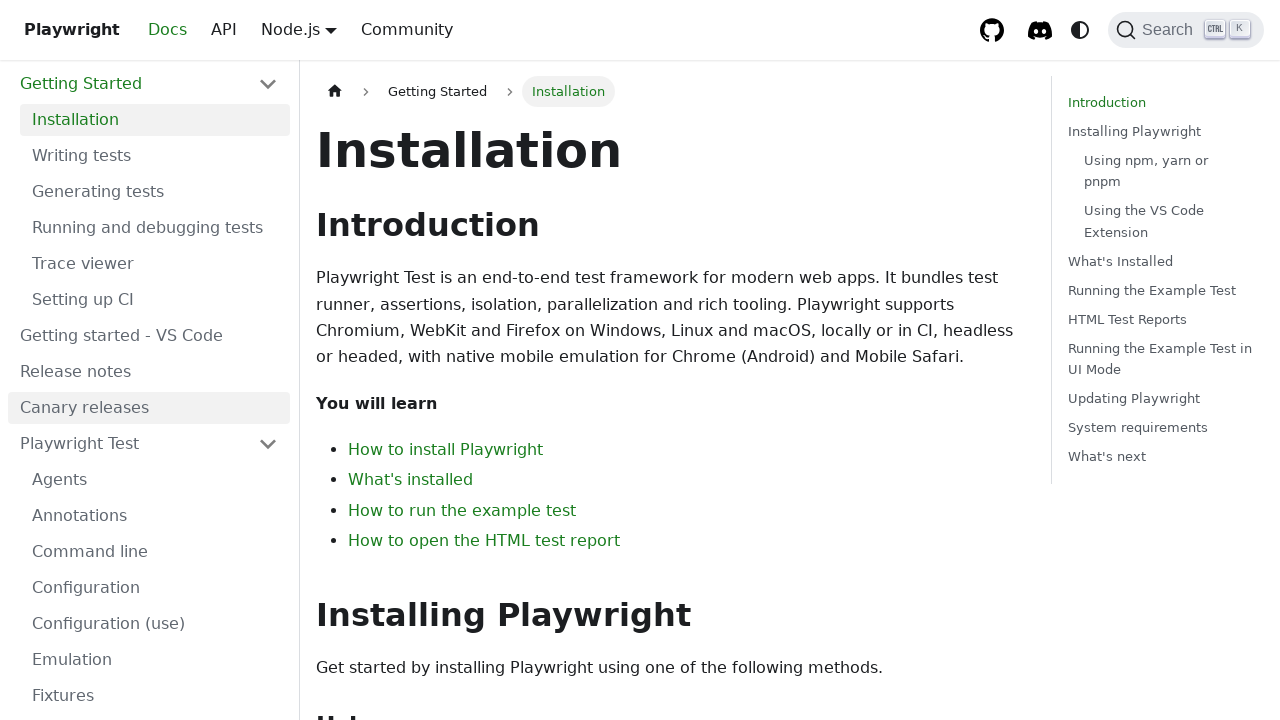

Installation heading appeared and is visible
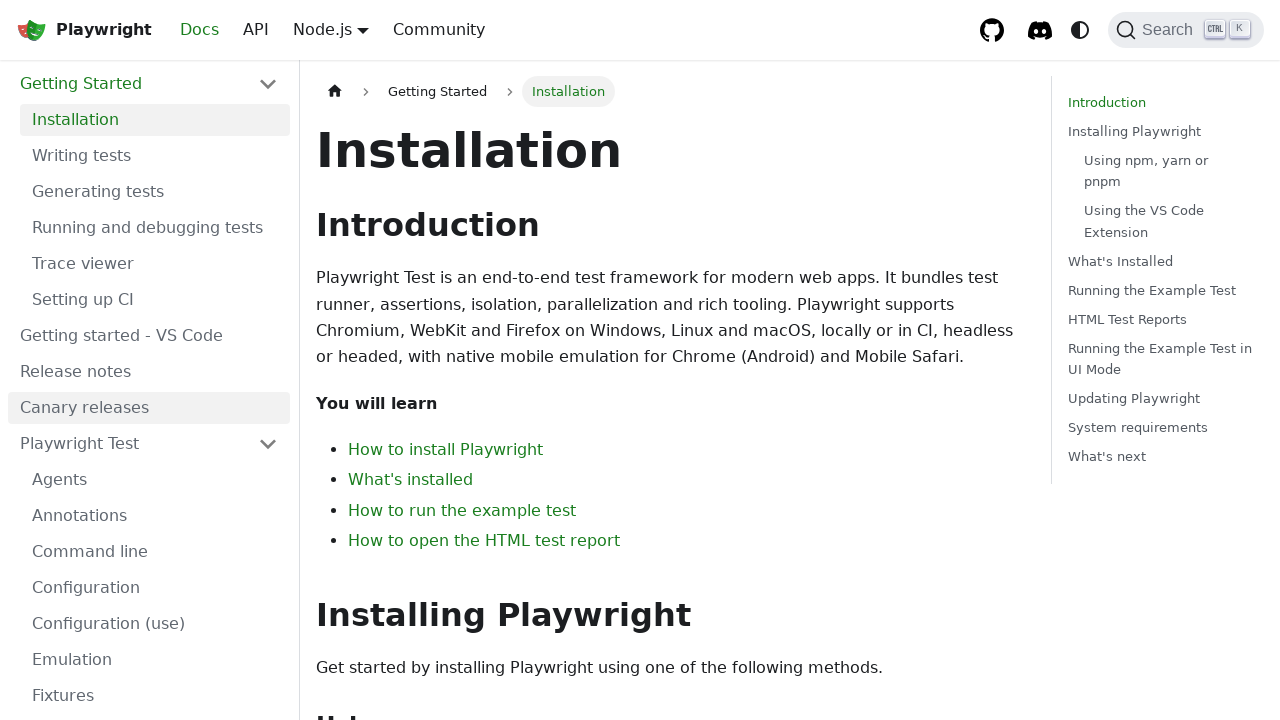

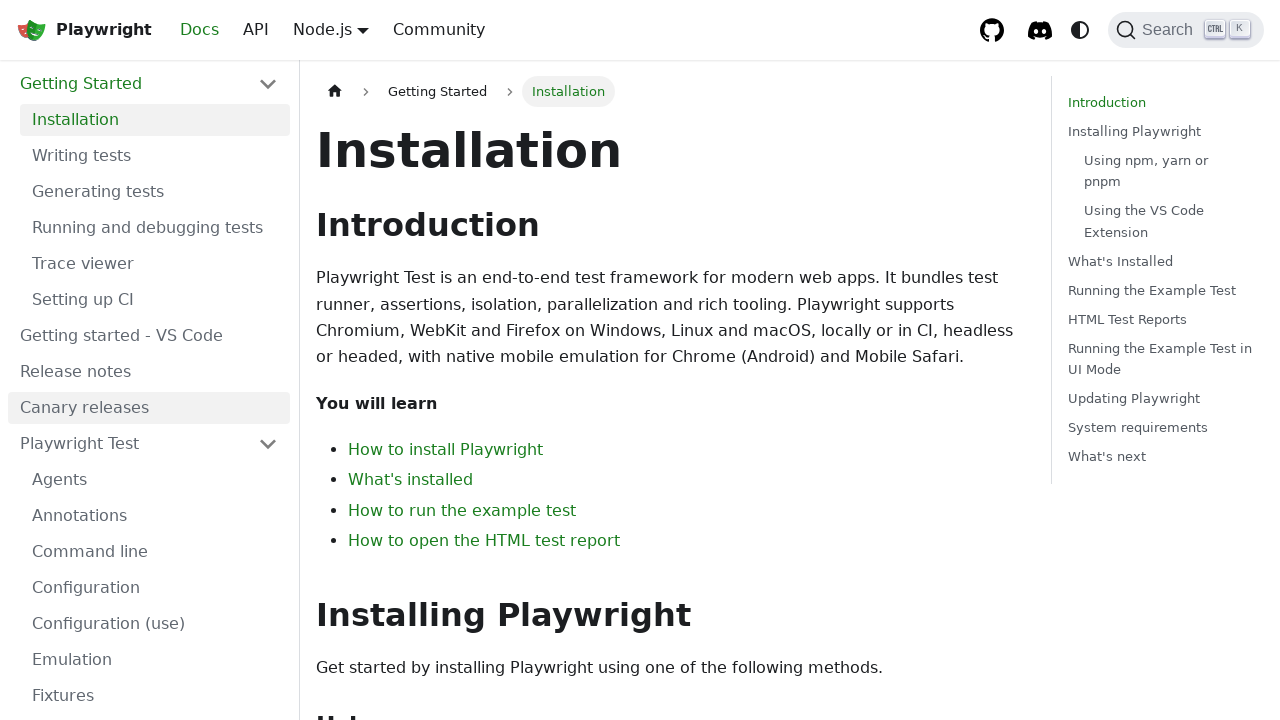